Navigates to the Data List Filter demo page on LambdaTest Selenium playground

Starting URL: https://www.lambdatest.com/selenium-playground/data-list-filter-demo

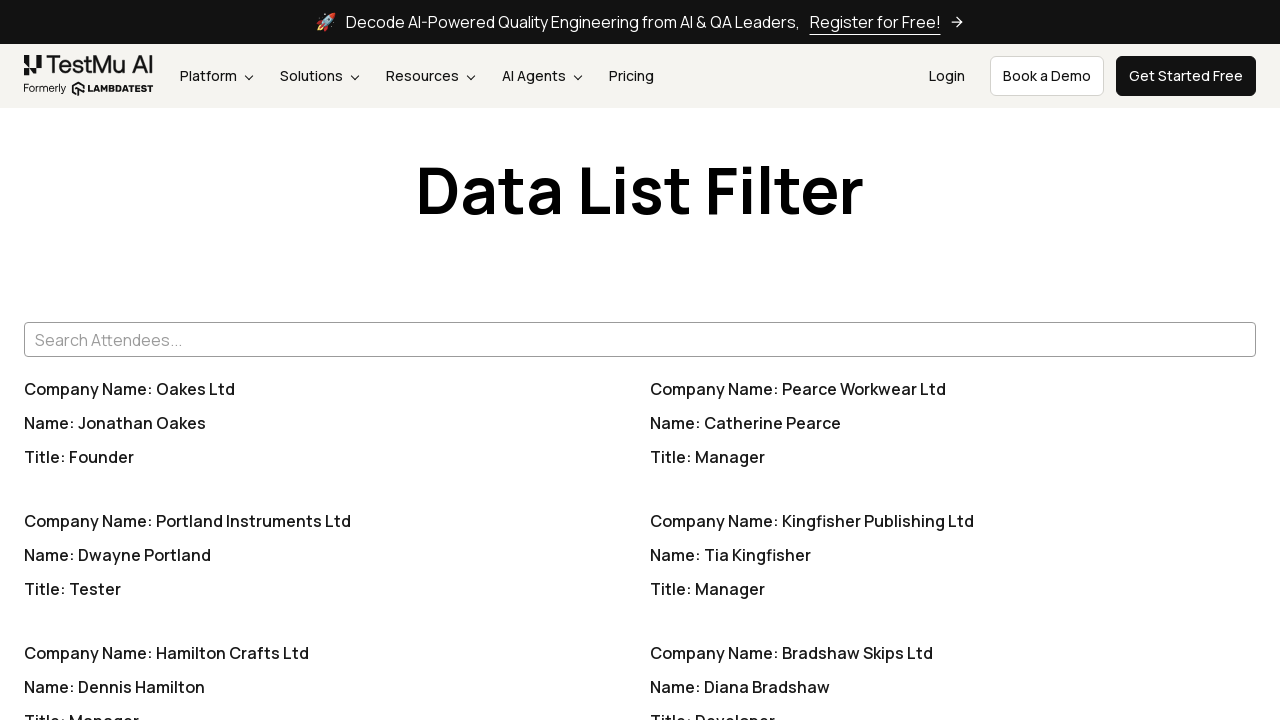

Navigated to Data List Filter demo page on LambdaTest Selenium playground
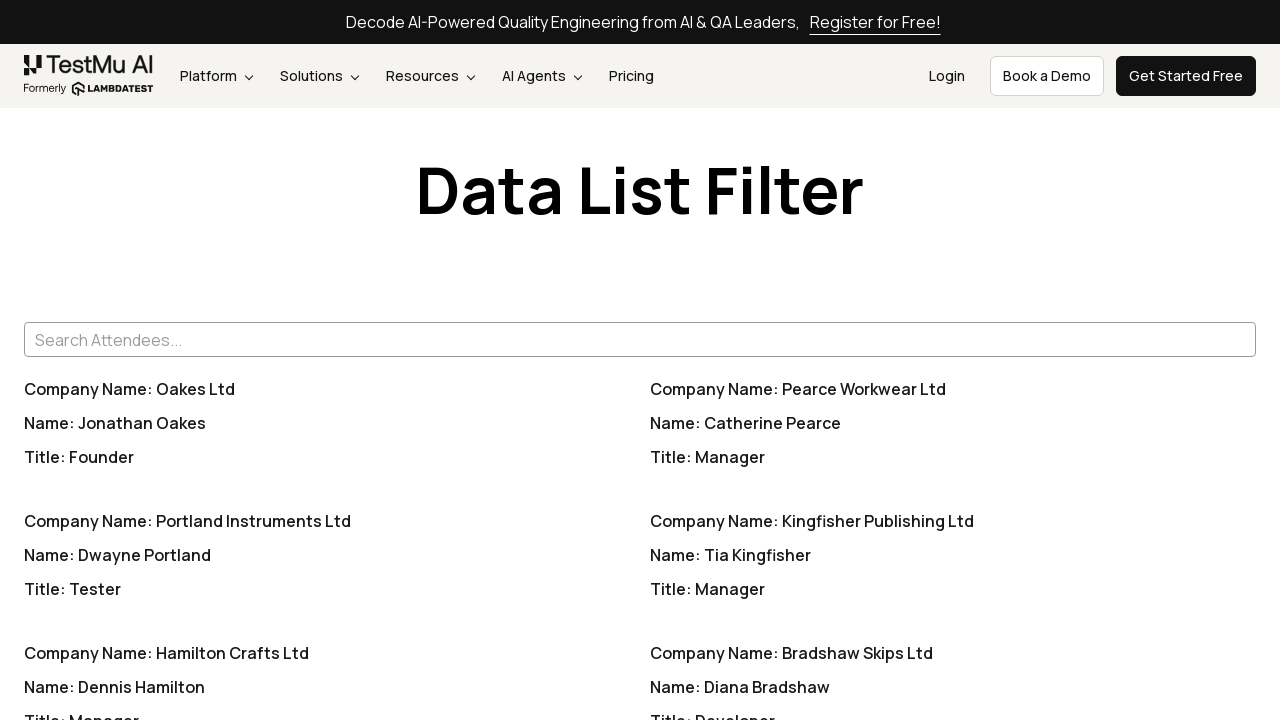

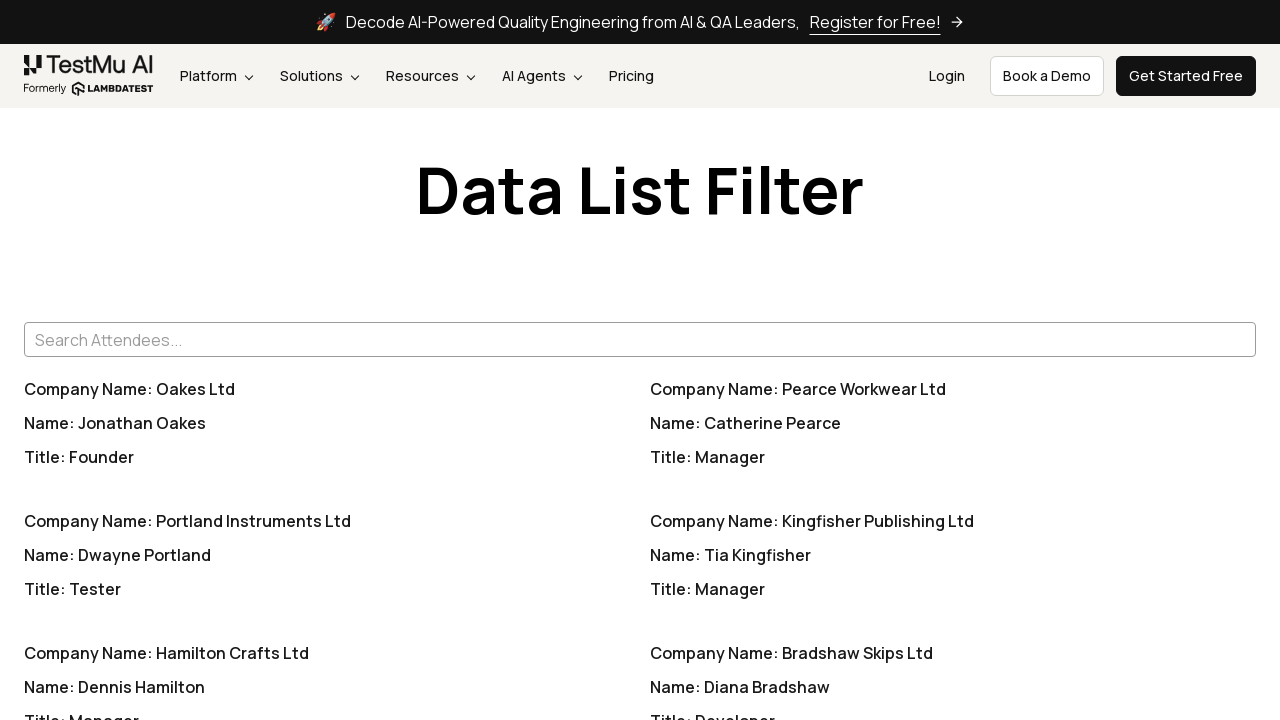